Tests temperature conversion with -300 degrees Celsius to verify absolute zero validation

Starting URL: http://nahual.github.io/qc-celfar/?v=2

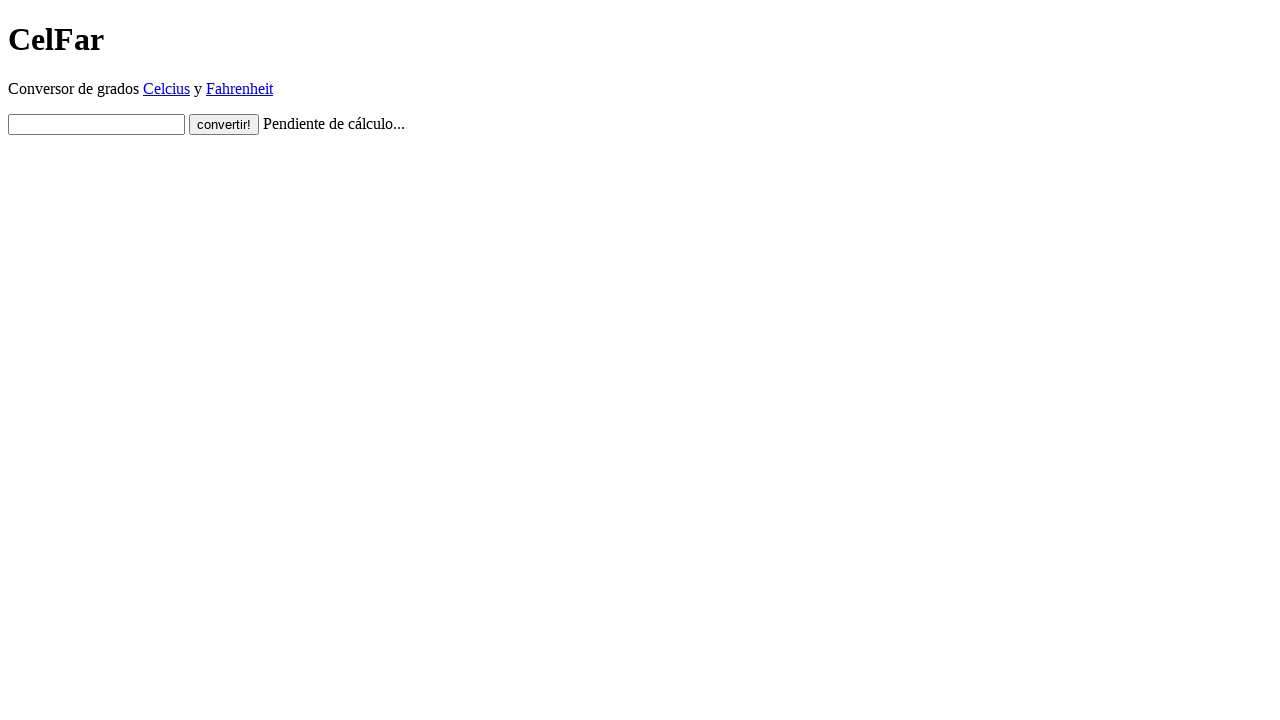

Filled input field with -300 degrees Celsius on #input
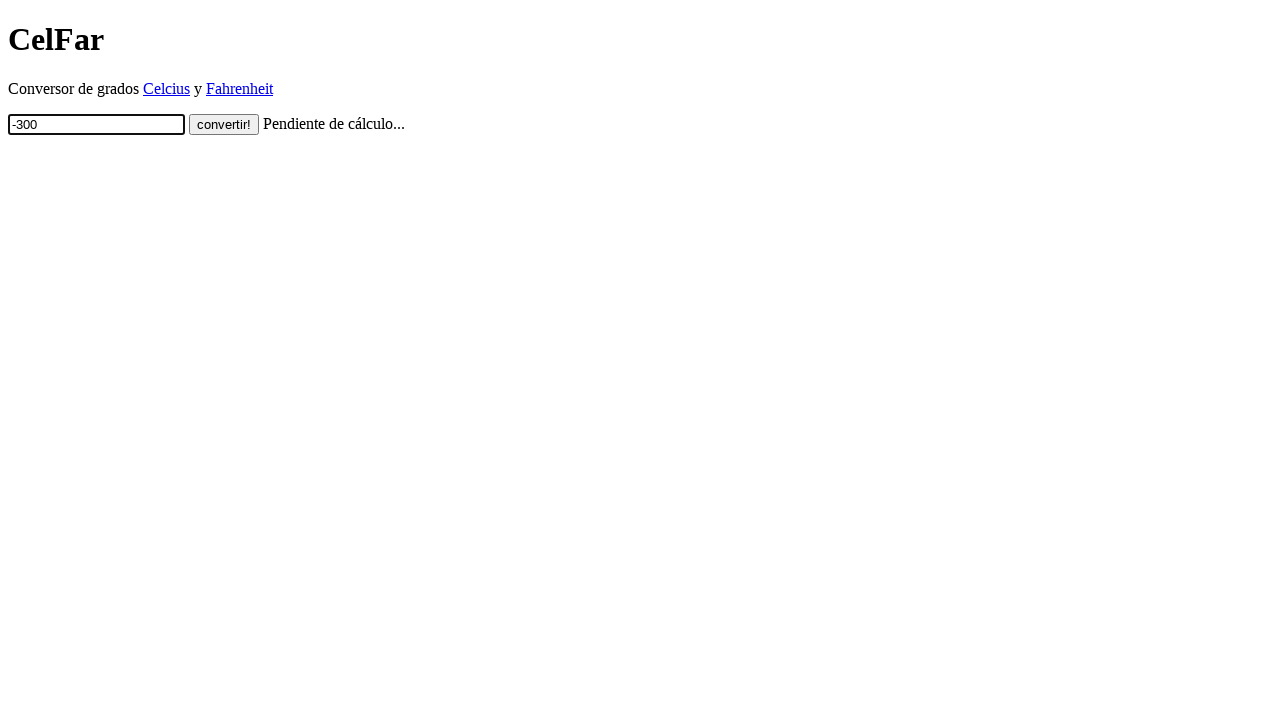

Clicked convert button at (224, 124) on .button
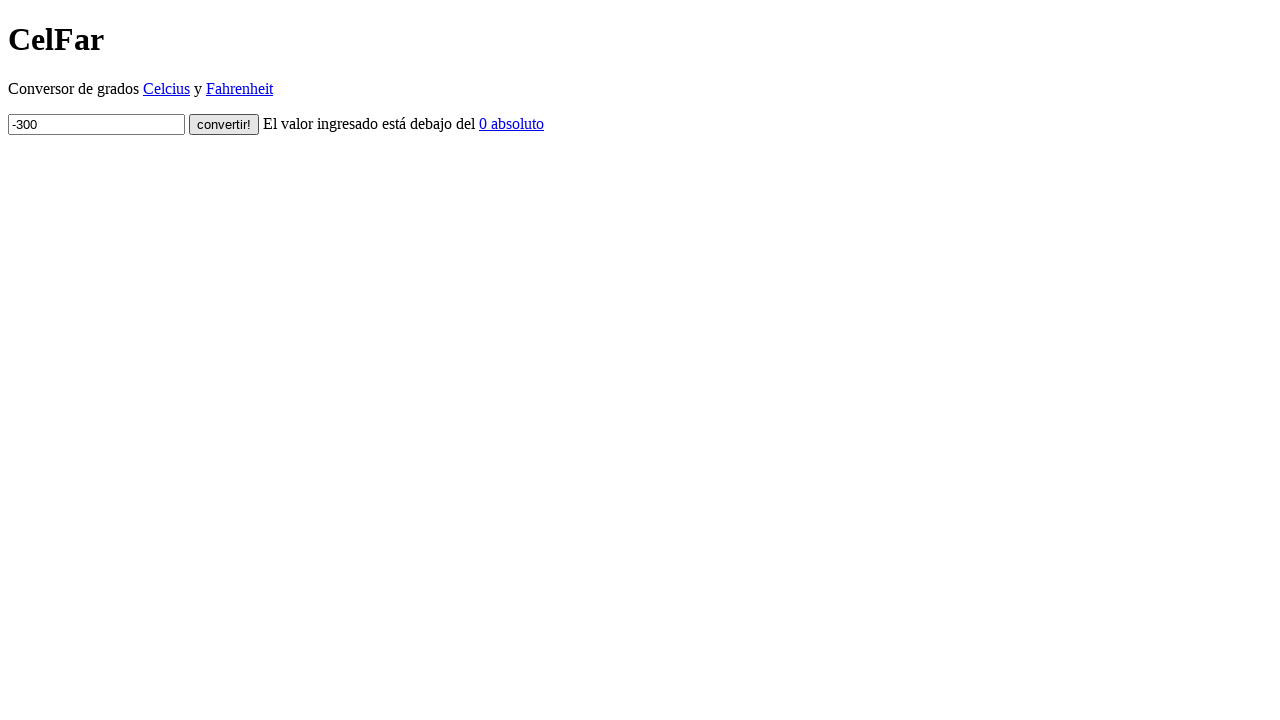

Retrieved output text for validation
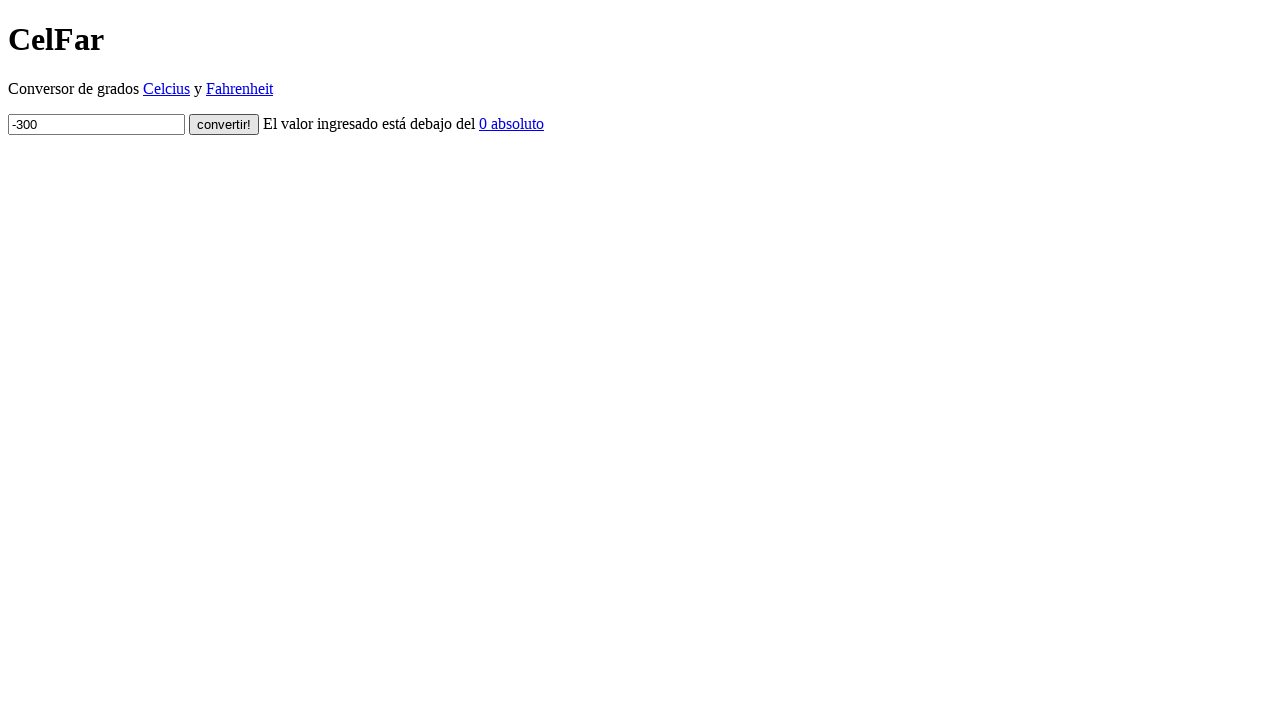

Verified error message: 'El valor ingresado está debajo del 0 absoluto' for absolute zero validation
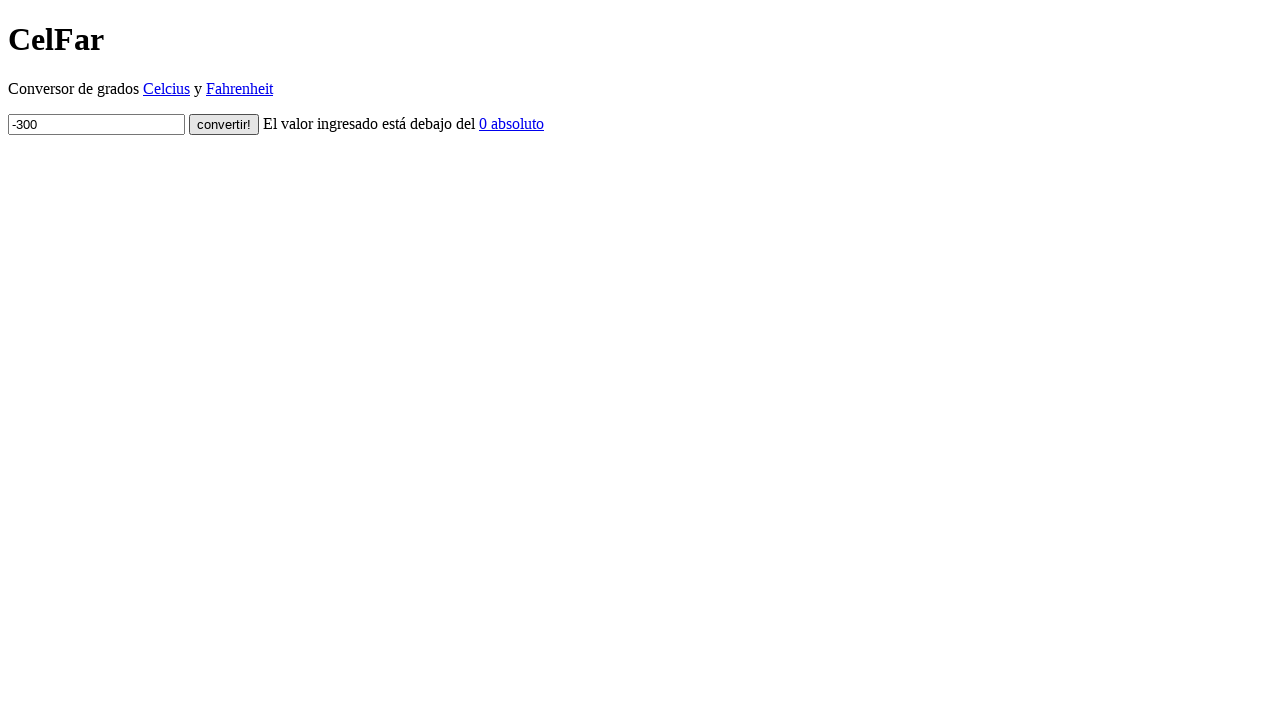

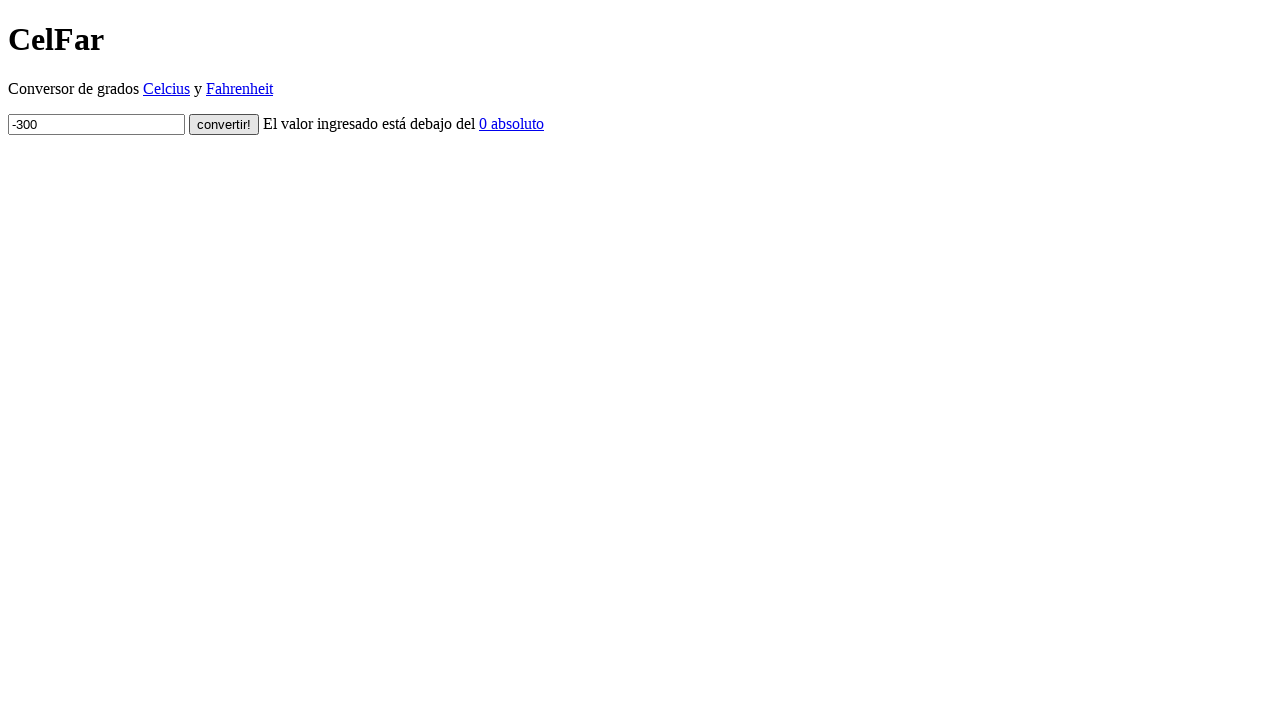